Visits the Checkly HQ homepage and verifies the page loads successfully by checking the response status is less than 400

Starting URL: https://checklyhq.com

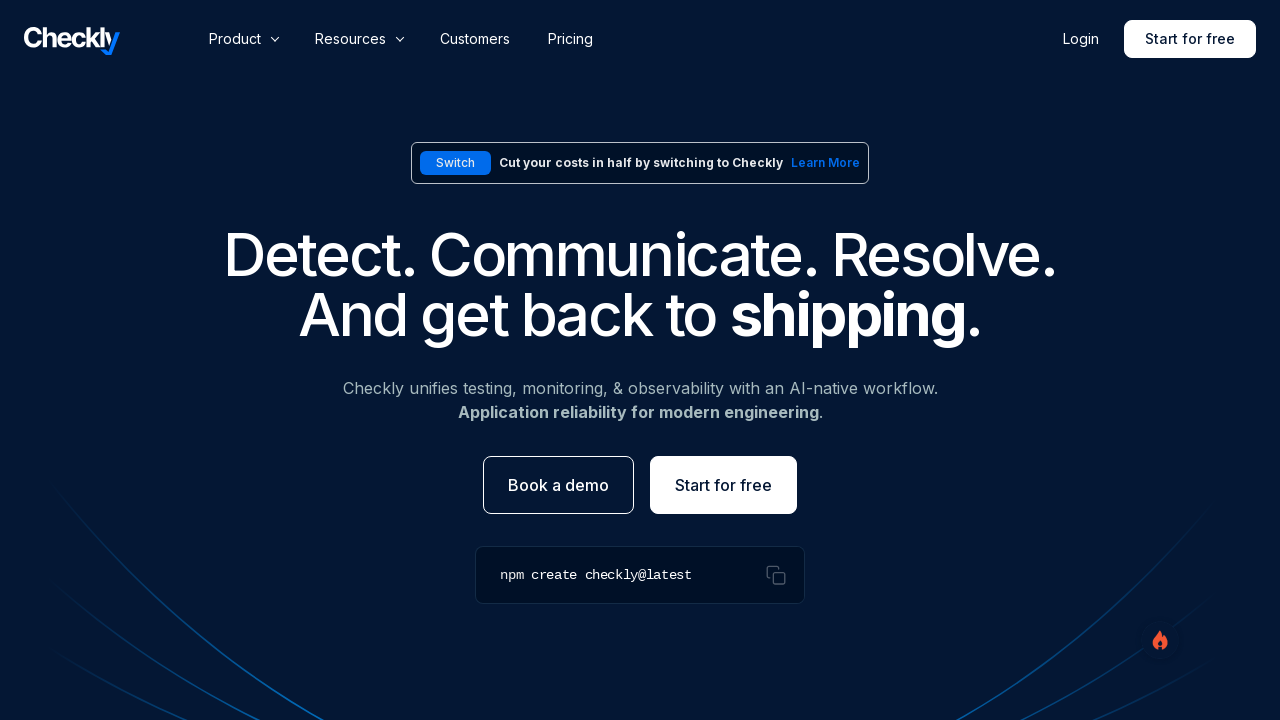

Waited for page DOM to be loaded on Checkly HQ homepage
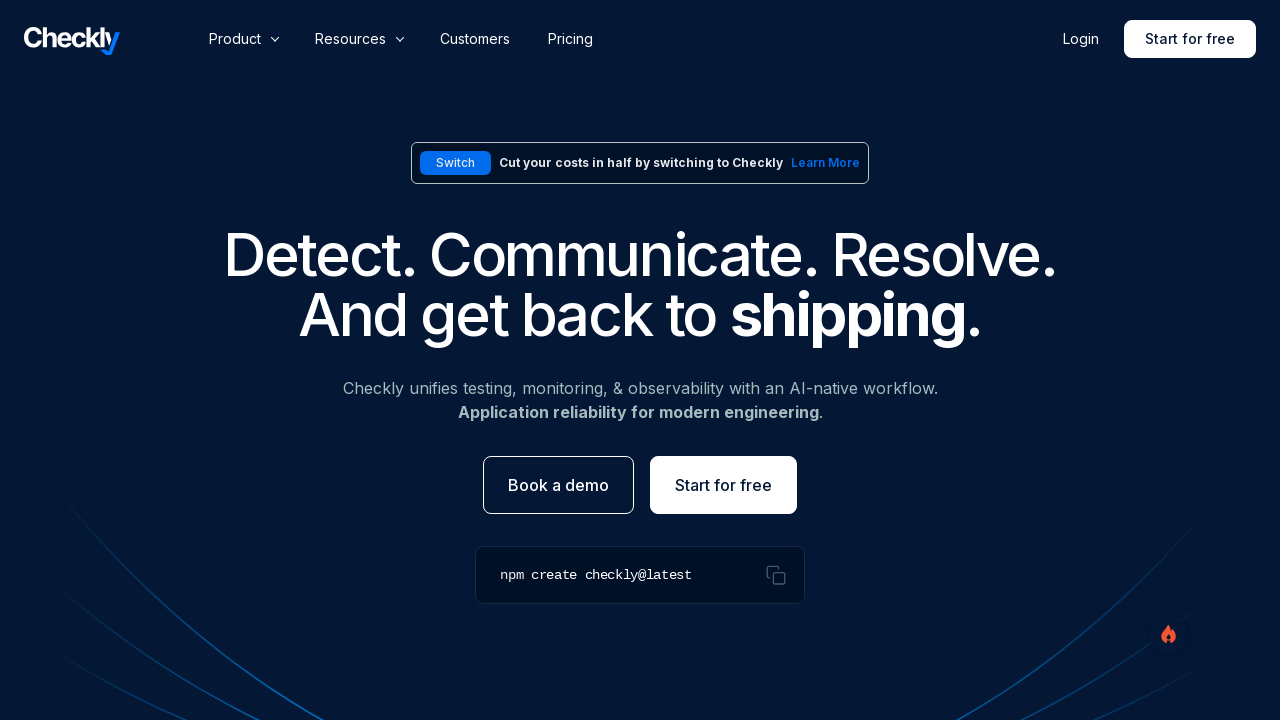

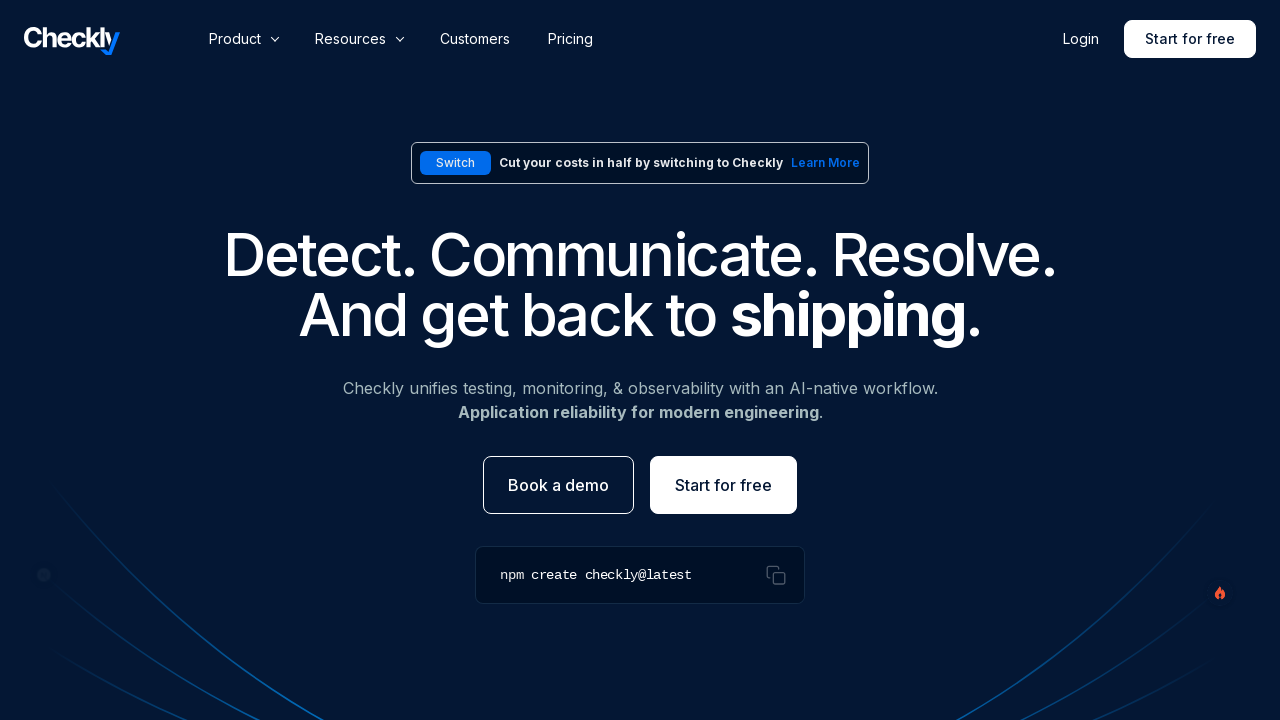